Navigates to the Bureau of Labor Statistics unemployment rate chart page, clicks the "Show table" button to reveal the data table, and extracts unemployment rate data from the table.

Starting URL: https://www.bls.gov/charts/employment-situation/civilian-unemployment-rate.htm

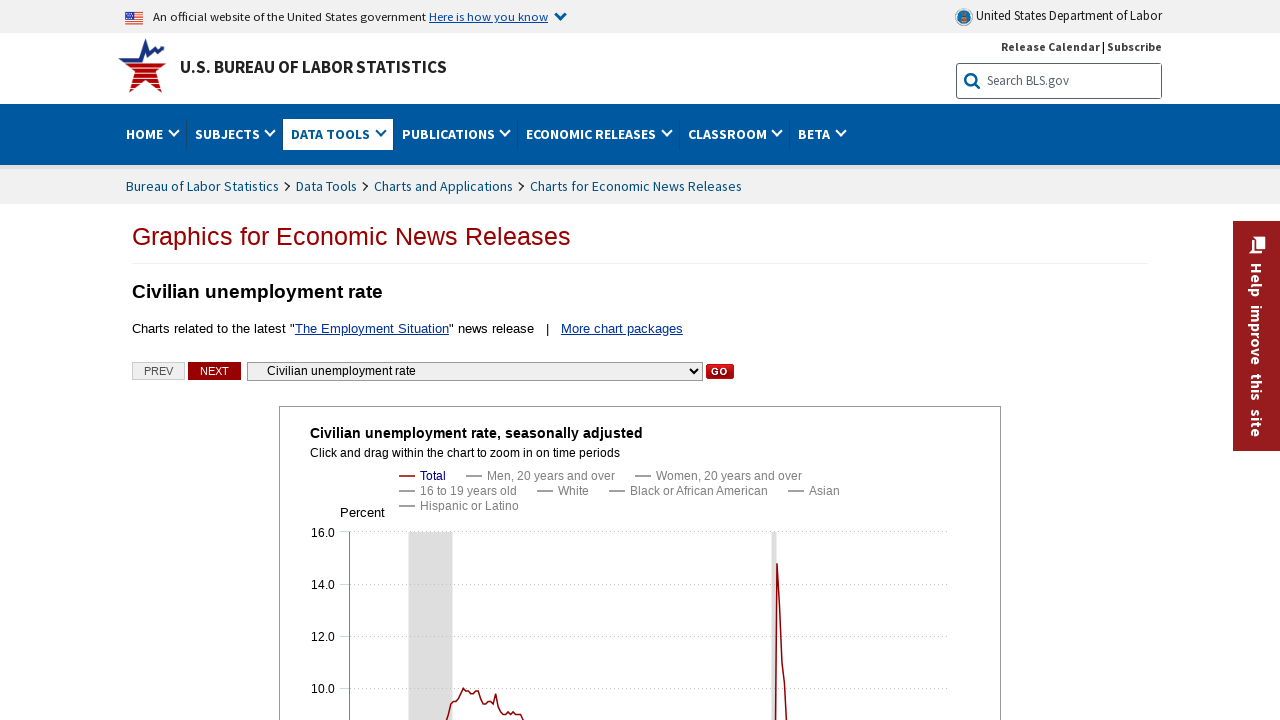

Waited for 'Show table' button to appear on the page
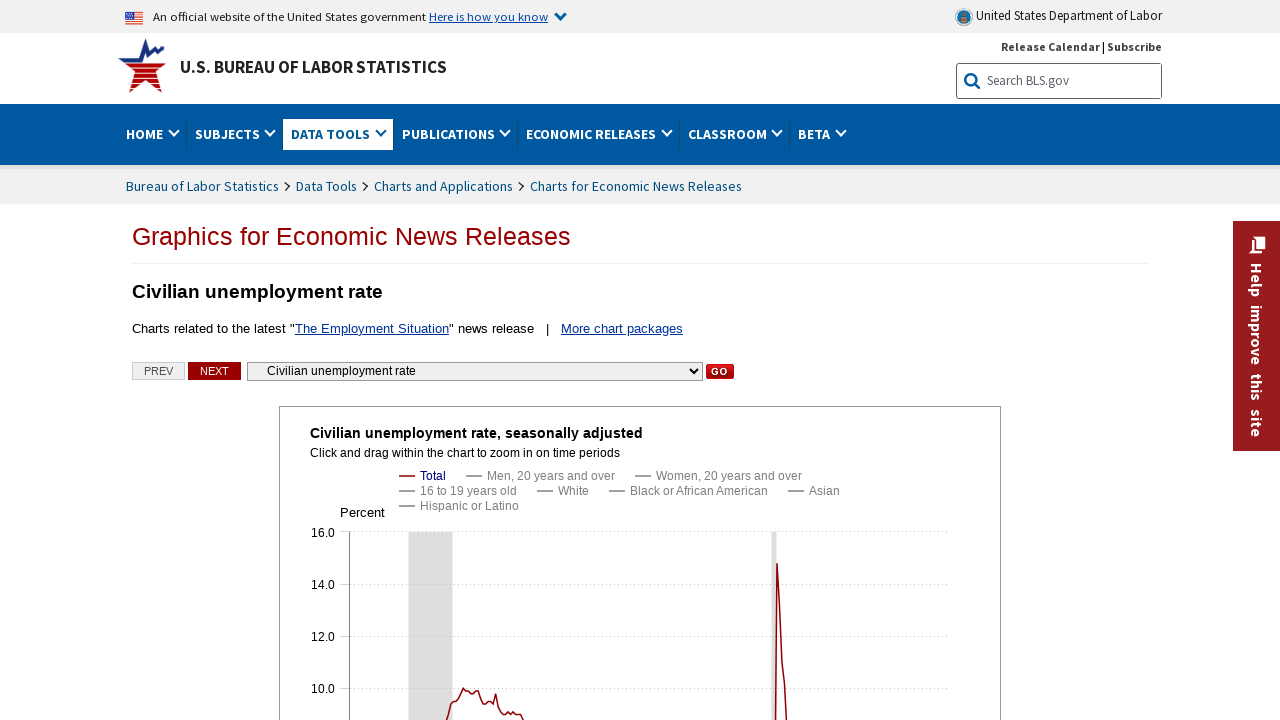

Clicked the 'Show table' button to reveal the data table at (640, 360) on a:has-text('Show table')
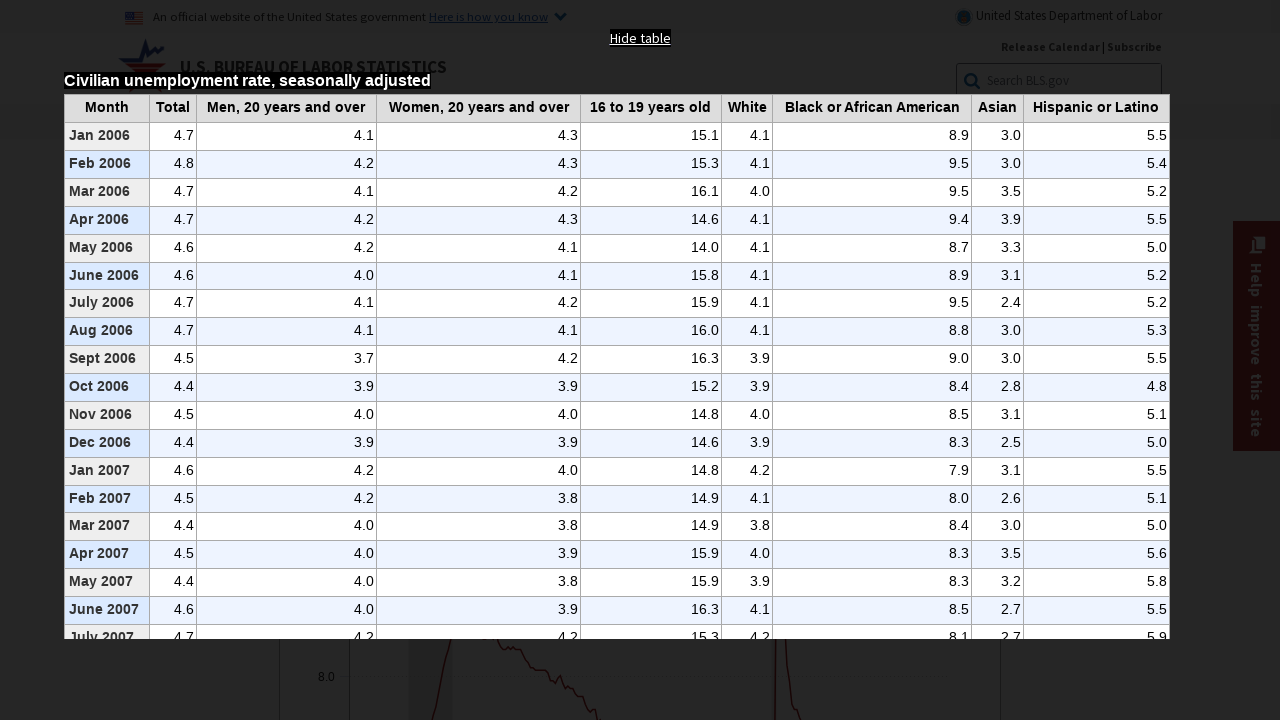

Data table became visible after clicking 'Show table'
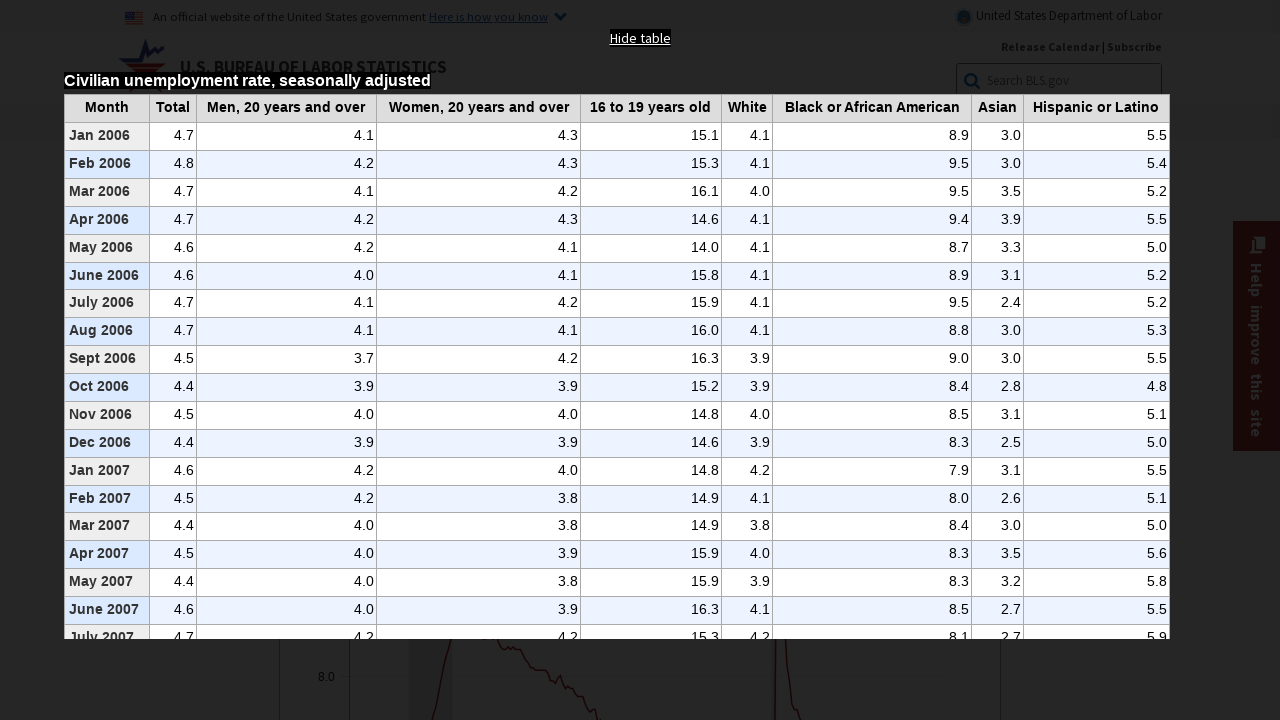

Table rows loaded with unemployment data
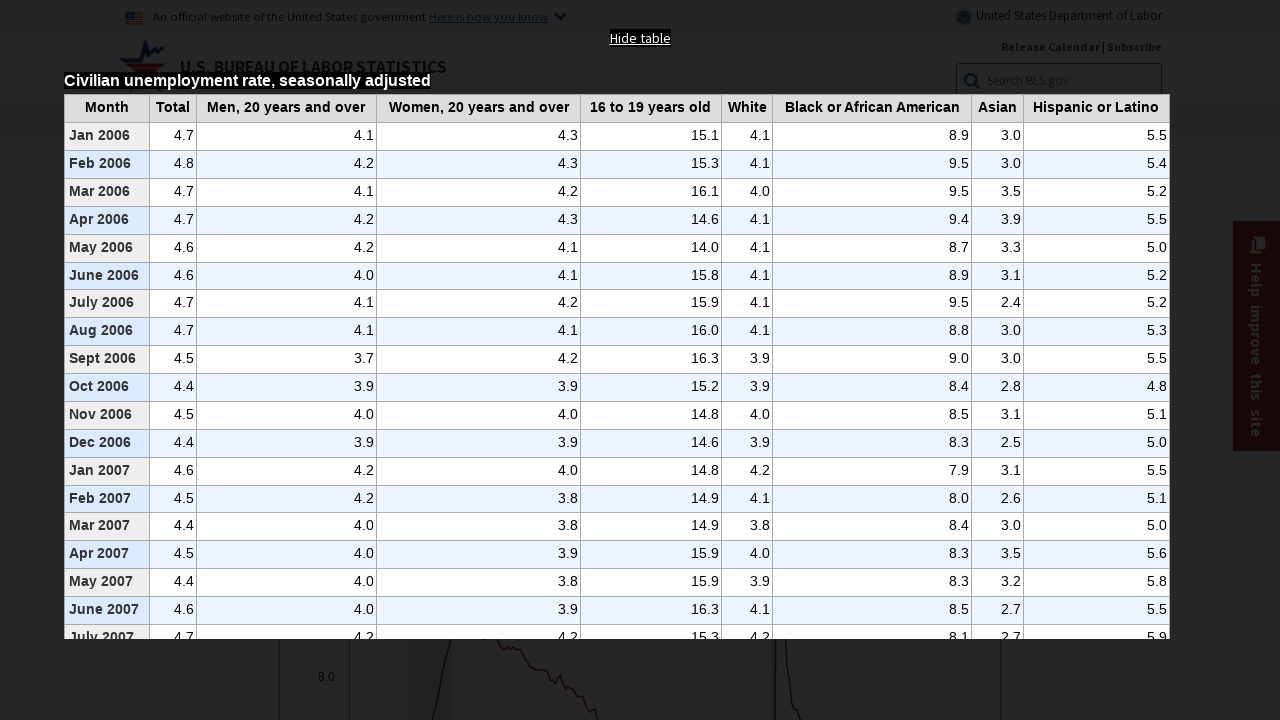

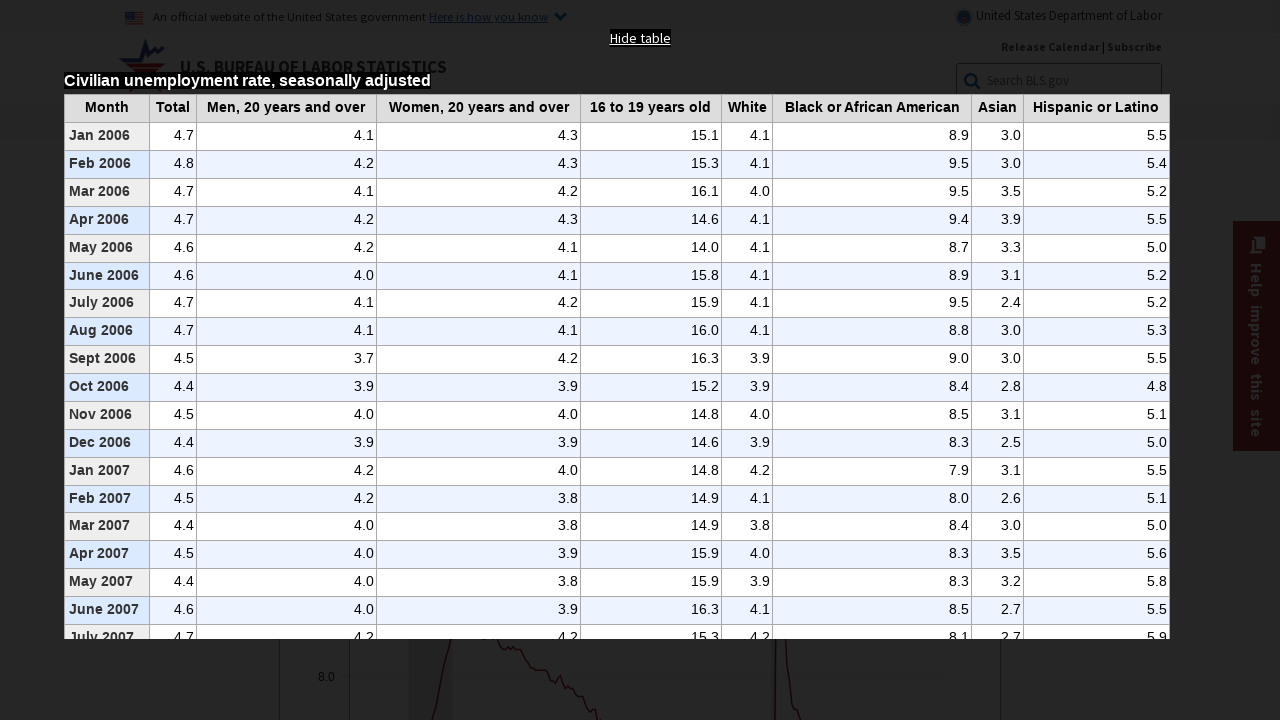